Clicks on Samsung Galaxy S7 product and verifies the price is displayed as $800 including tax

Starting URL: https://www.demoblaze.com/

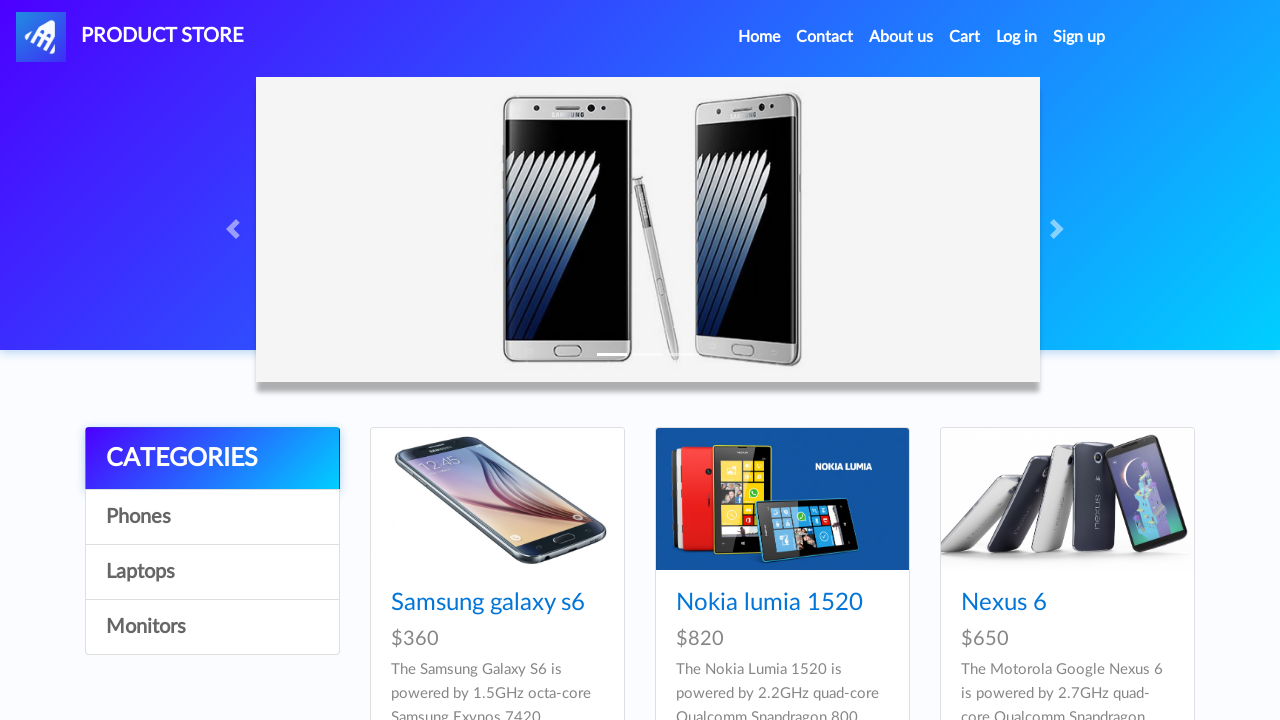

Clicked on Samsung Galaxy S7 product link at (488, 361) on div#tbodyid div:nth-child(4) h4 a[href='prod.html?idp_=4']
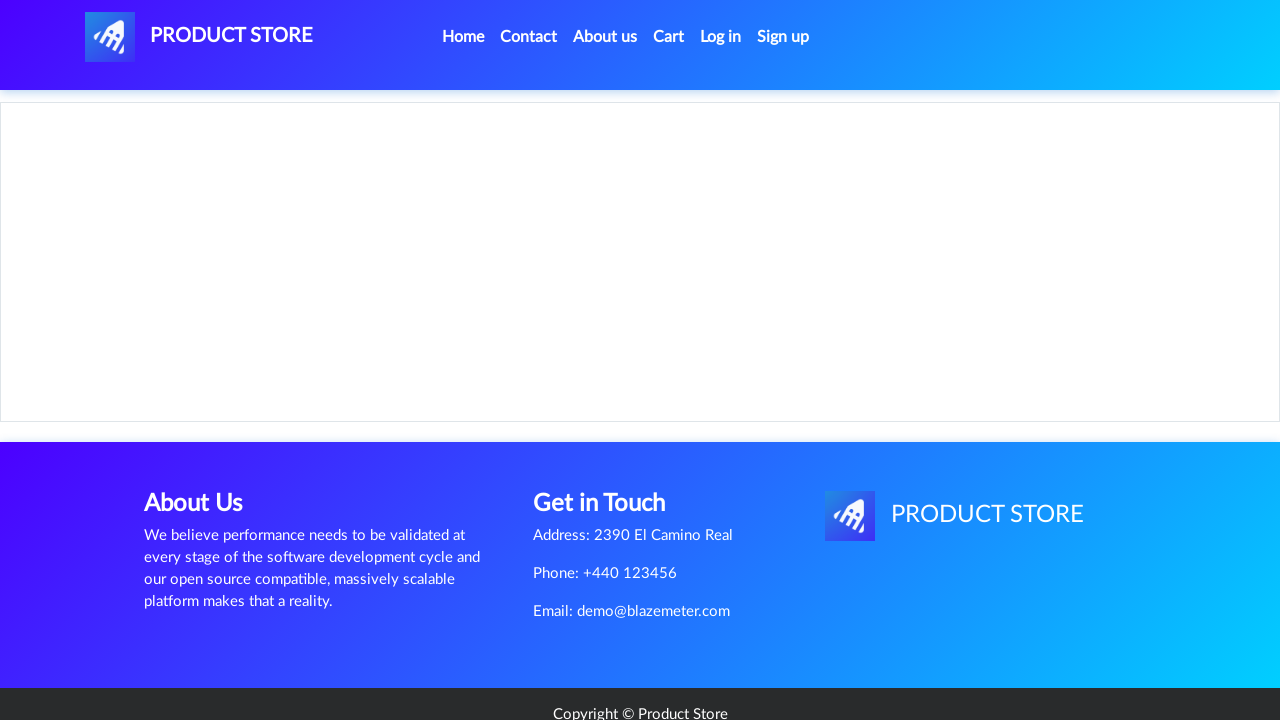

Verified that price '$800 *includes tax' is displayed
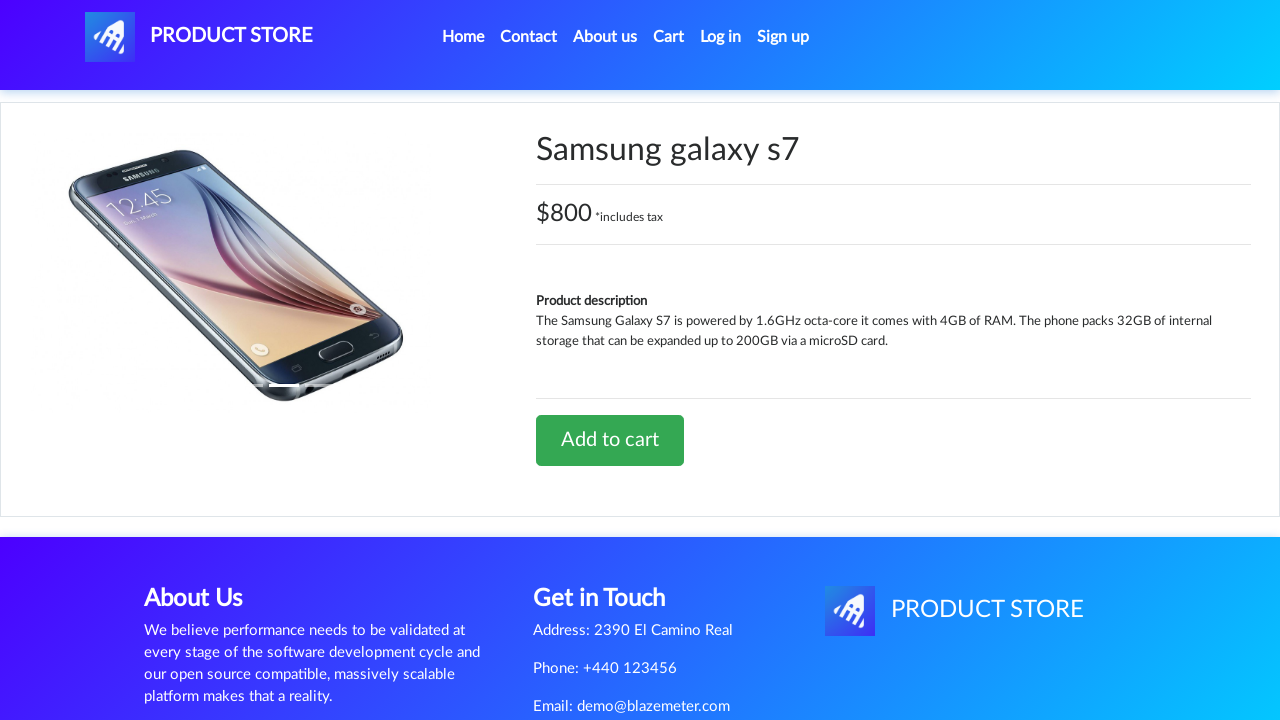

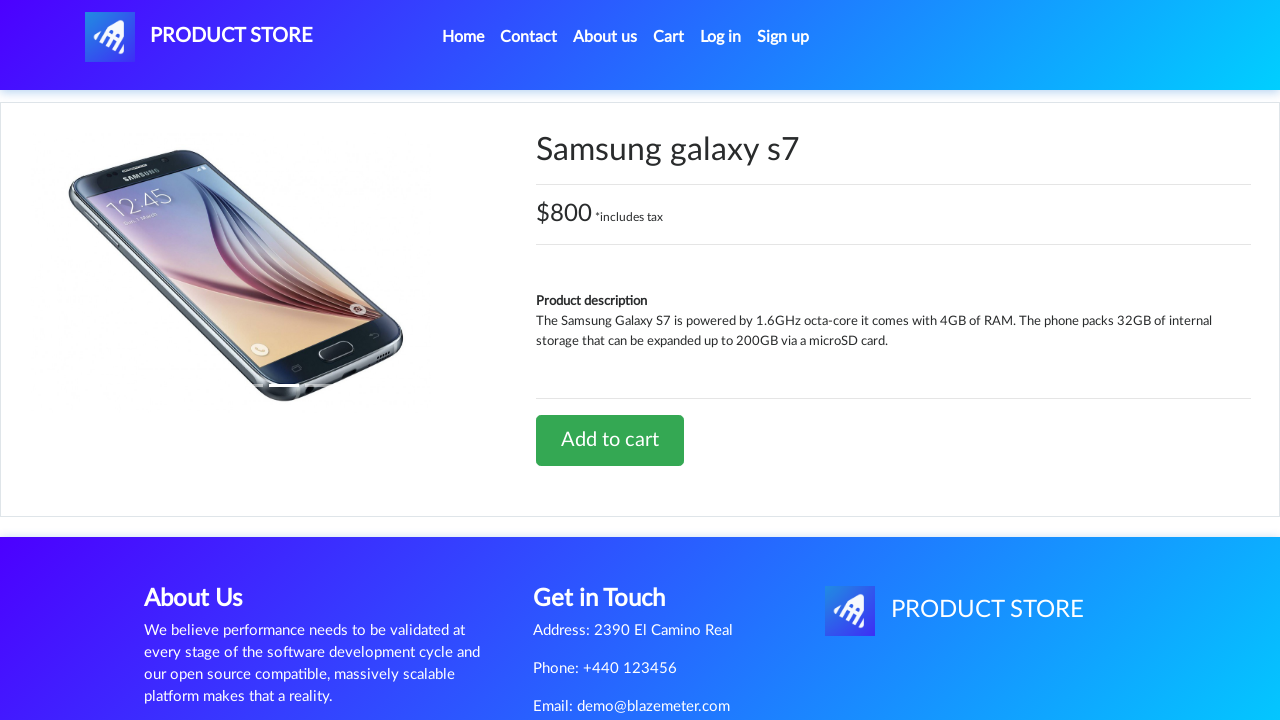